Tests color picker functionality by using JavaScript to change the color value from its initial state to red, then verifies the color was changed successfully.

Starting URL: https://bonigarcia.dev/selenium-webdriver-java/web-form.html

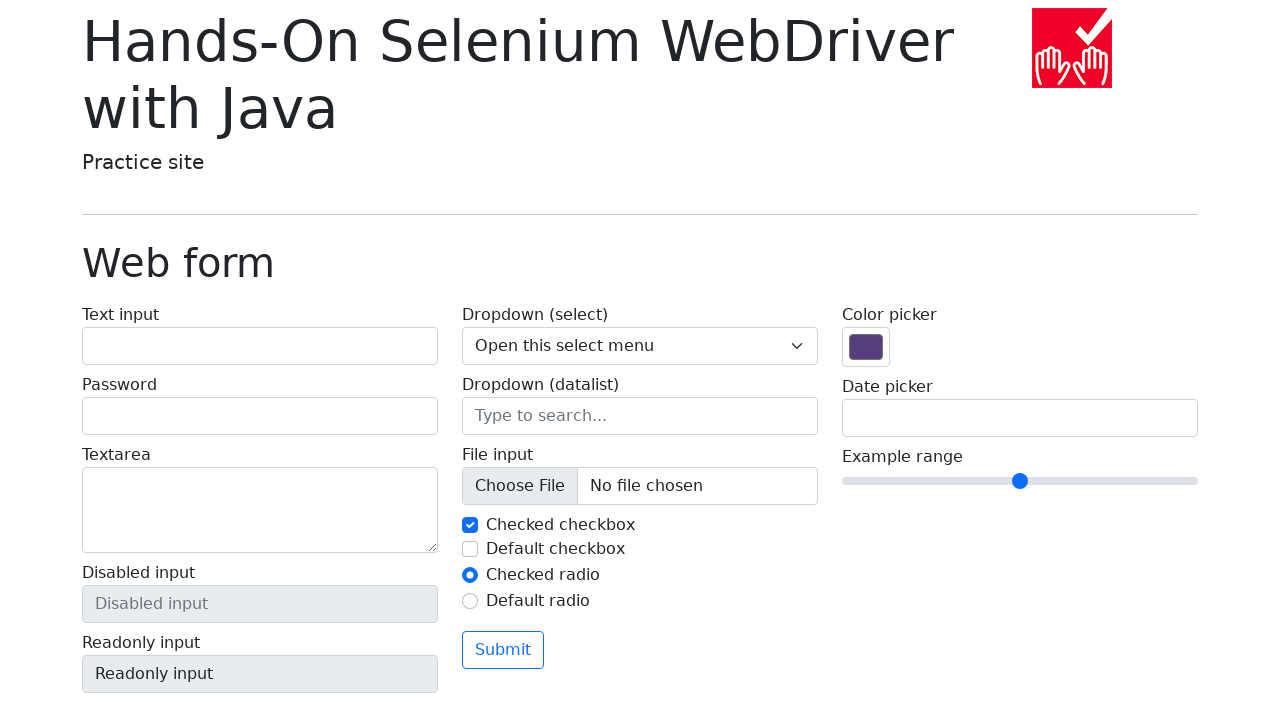

Located the color picker element
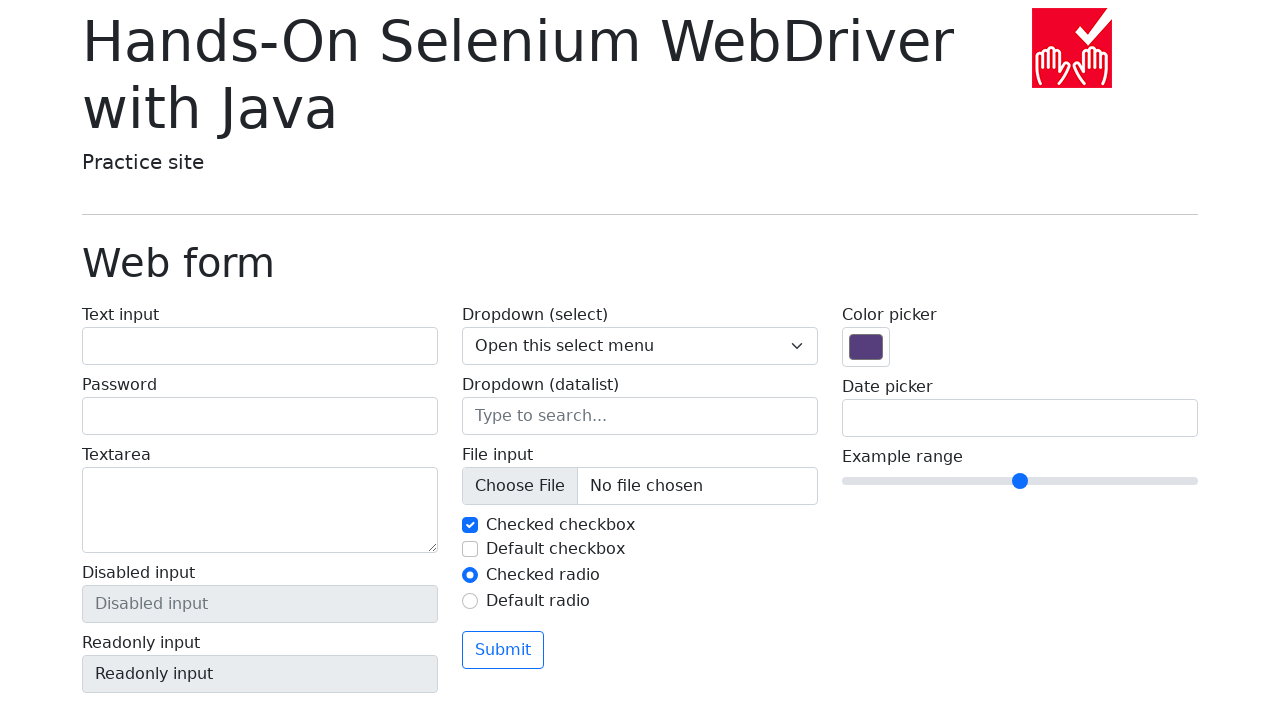

Retrieved initial color value: #563d7c
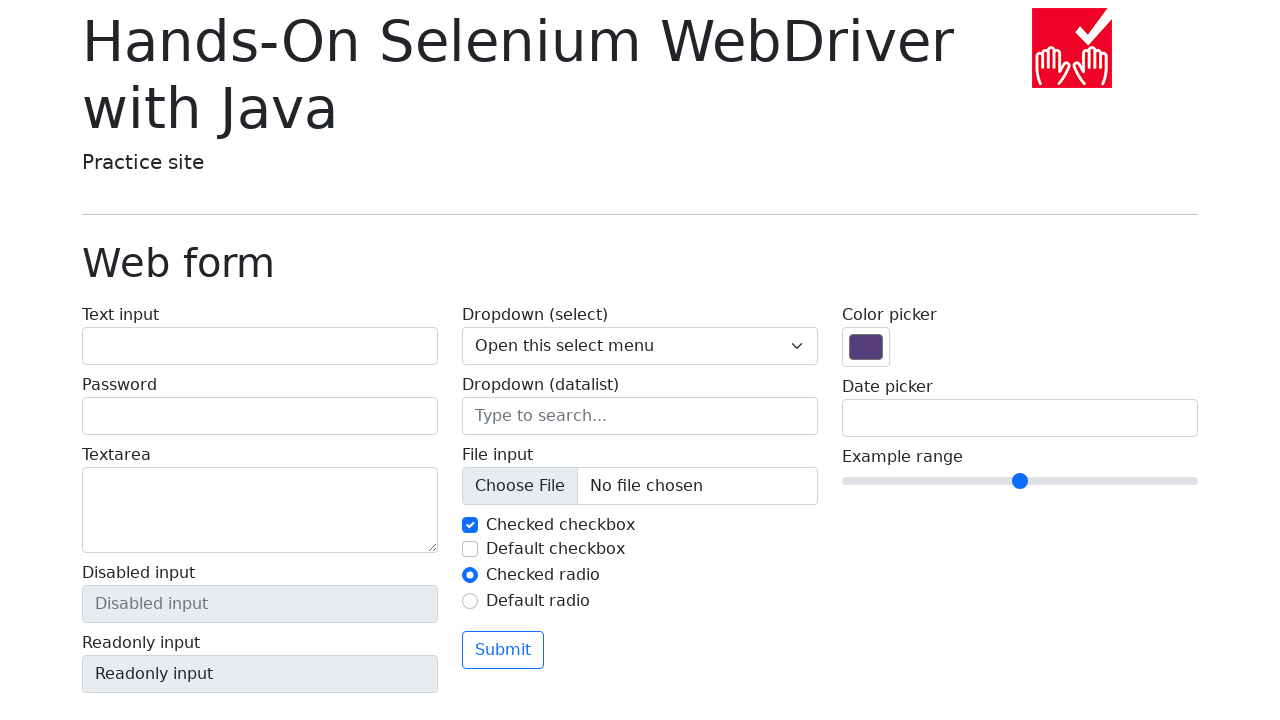

Used JavaScript to set color picker value to red (#ff0000)
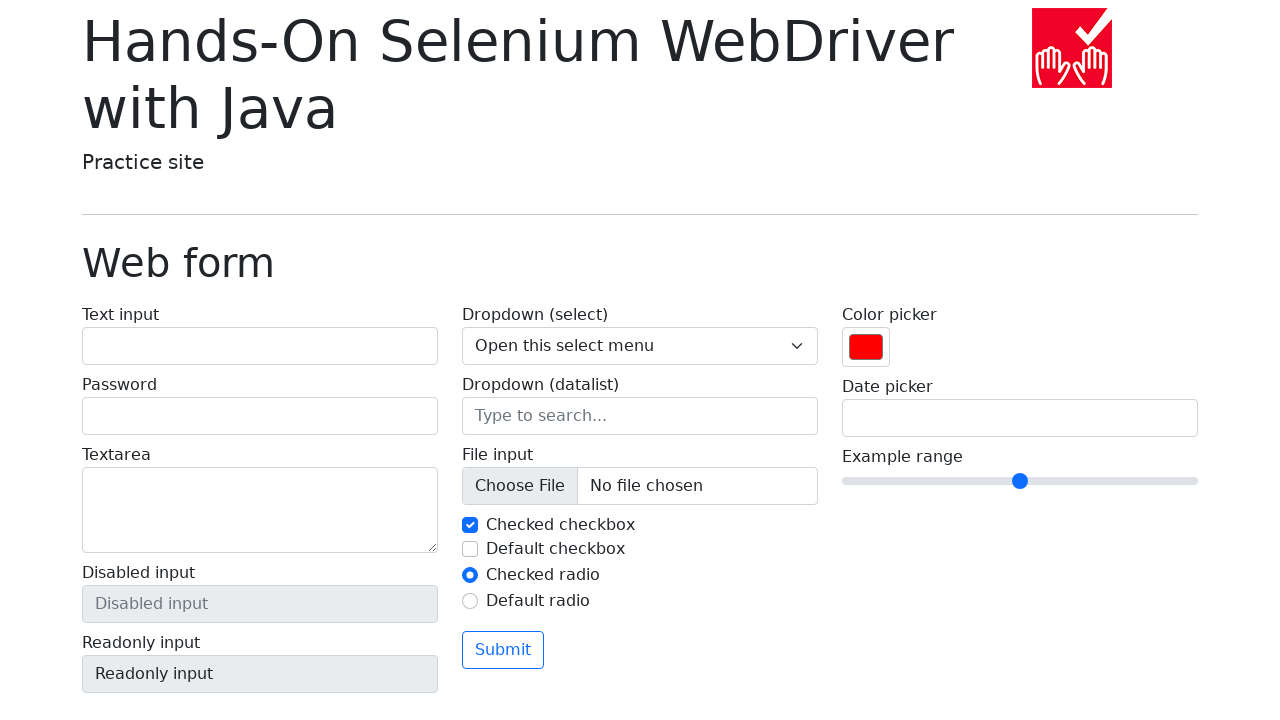

Retrieved final color value: #ff0000
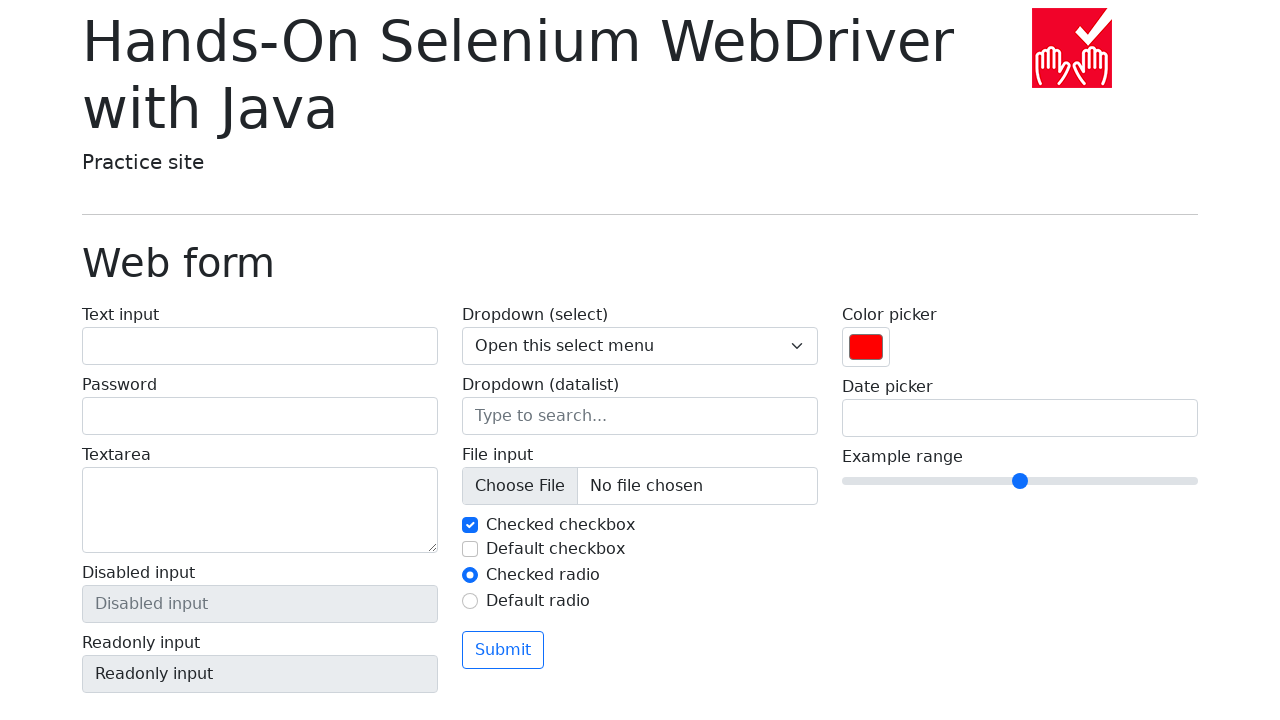

Verified that color value changed from initial value
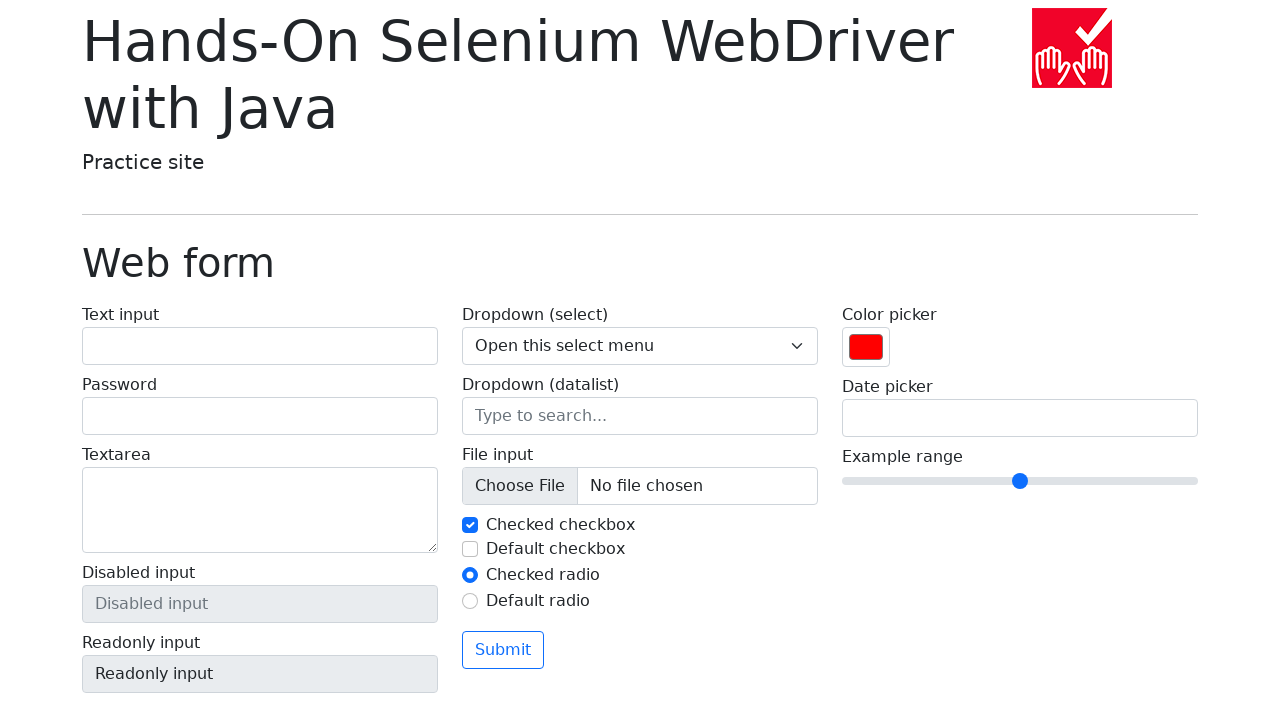

Verified that final color value is red (#ff0000)
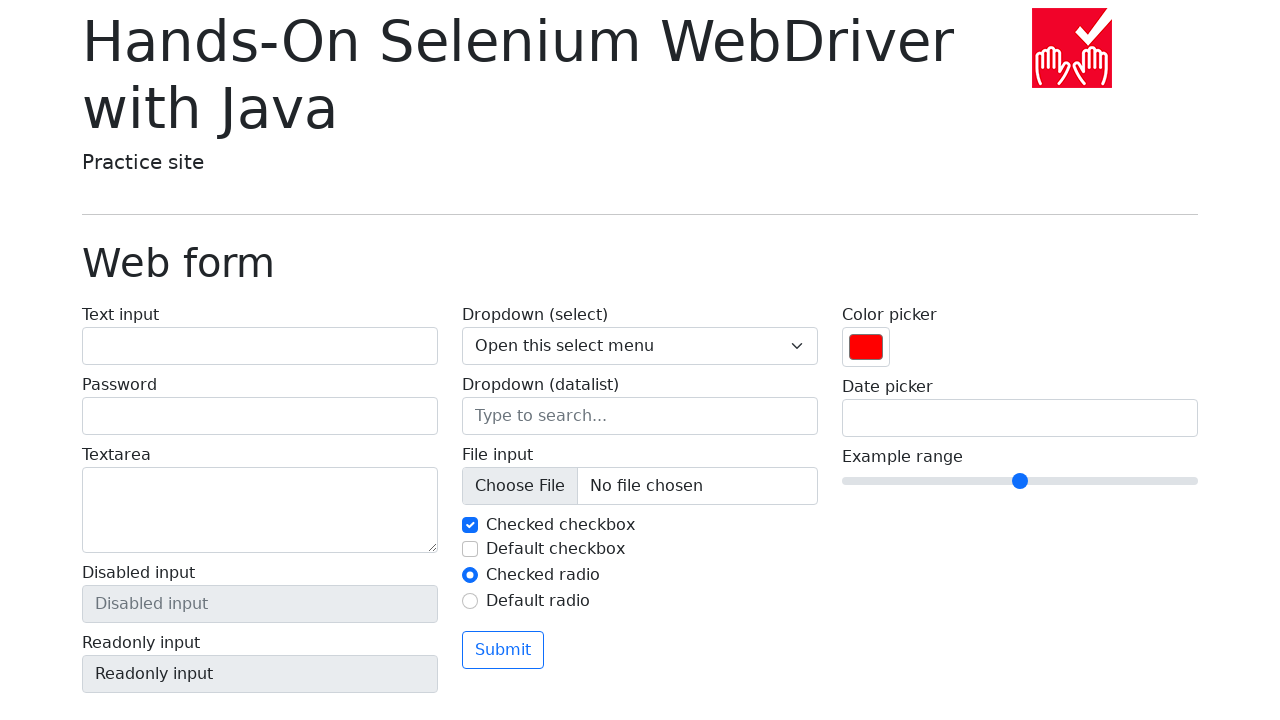

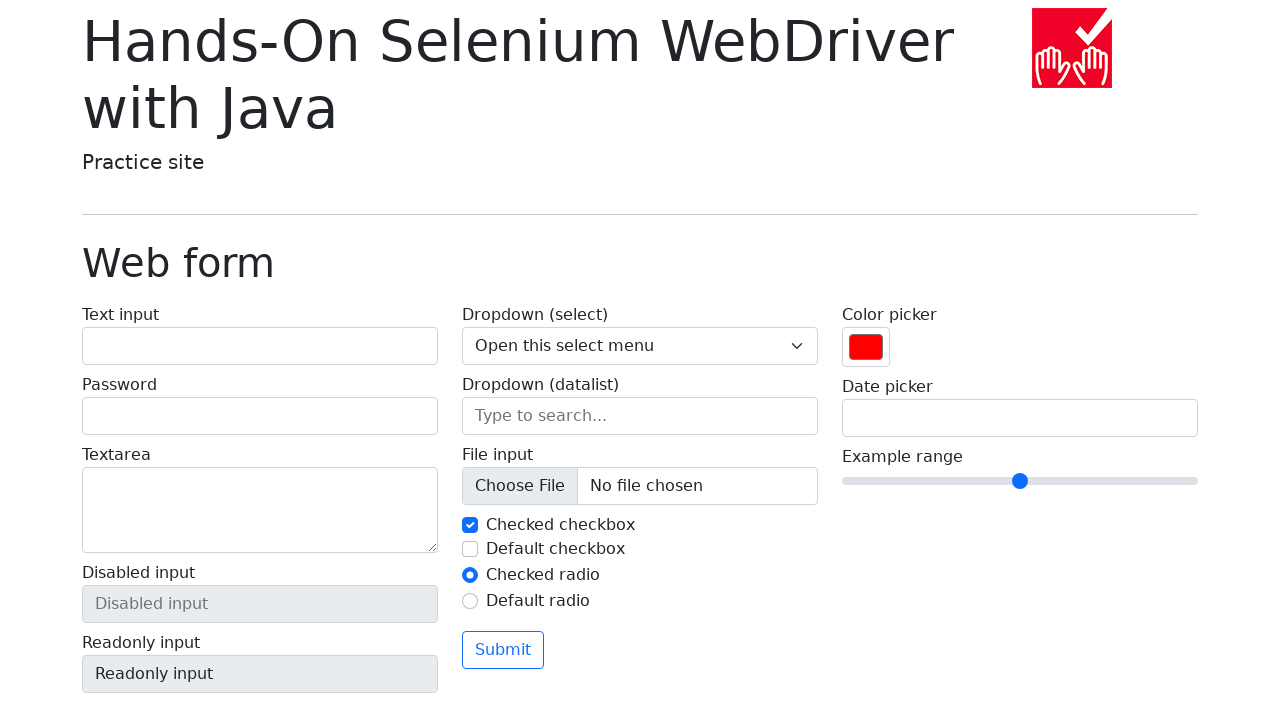